Tests basic browser invocation by navigating to zycus.com and verifying the page loads with expected elements like anchor tags

Starting URL: https://www.zycus.com/

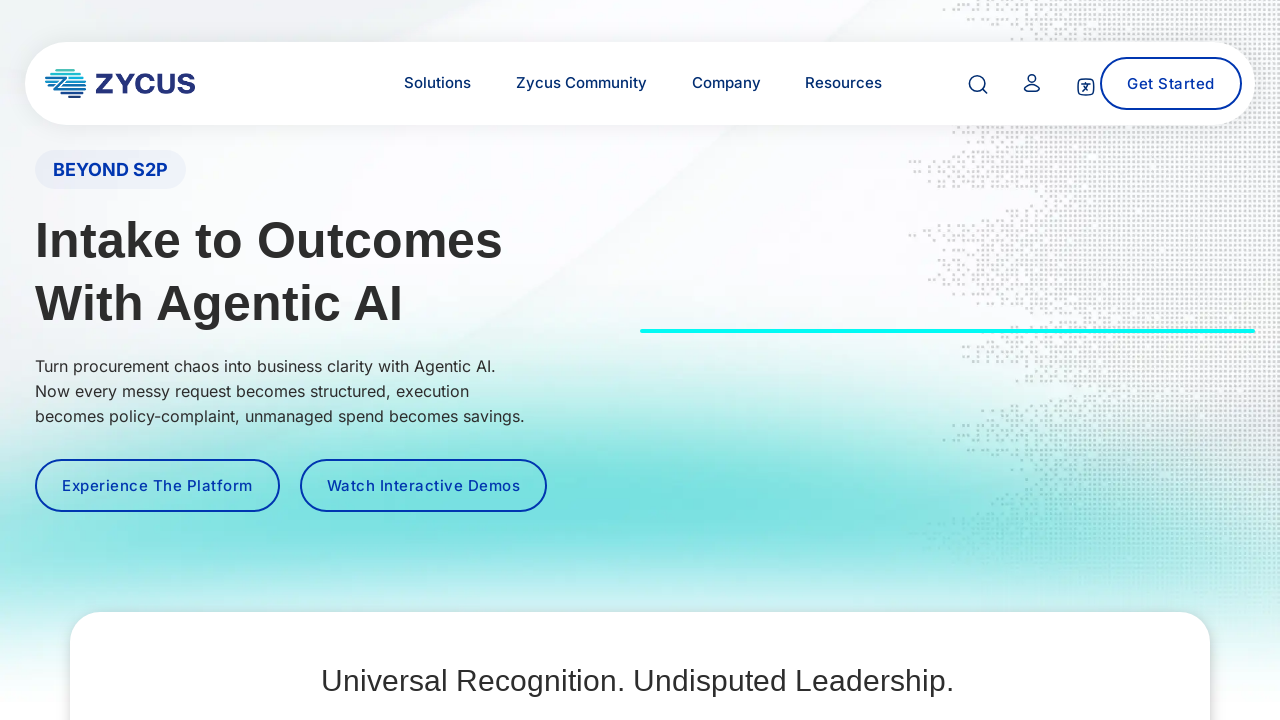

Waited for anchor elements to load on the page
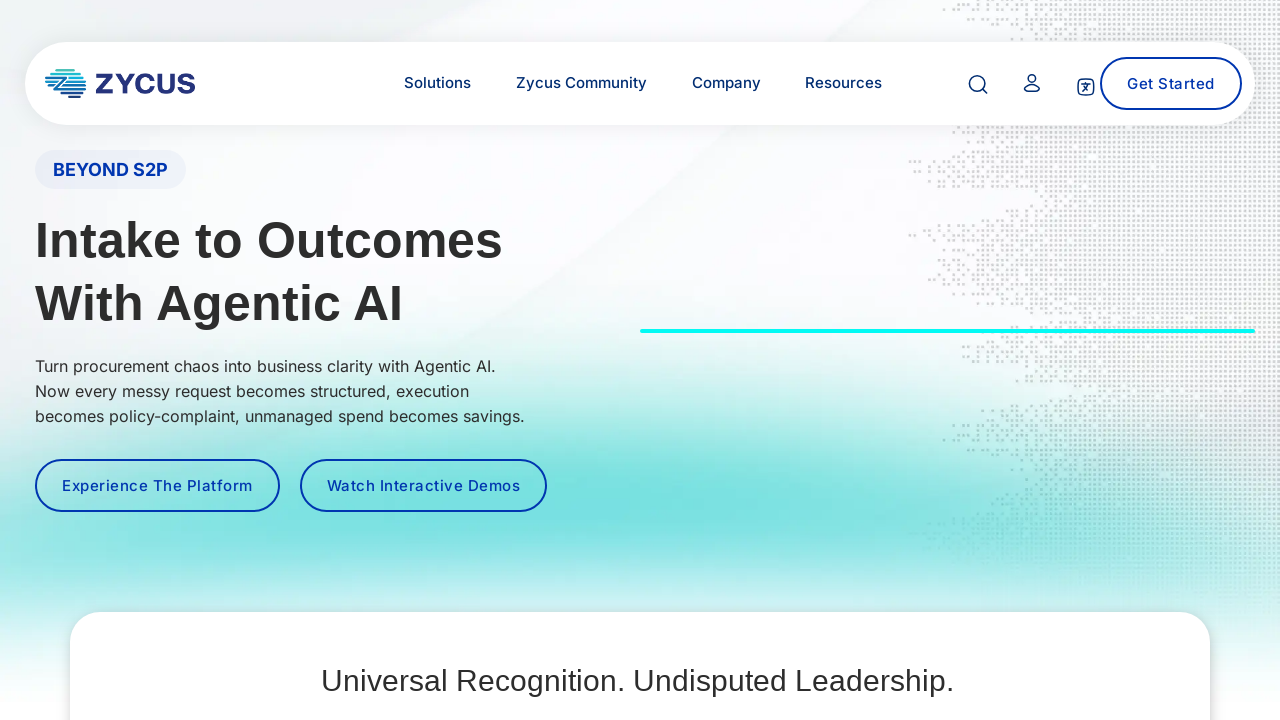

Retrieved page title
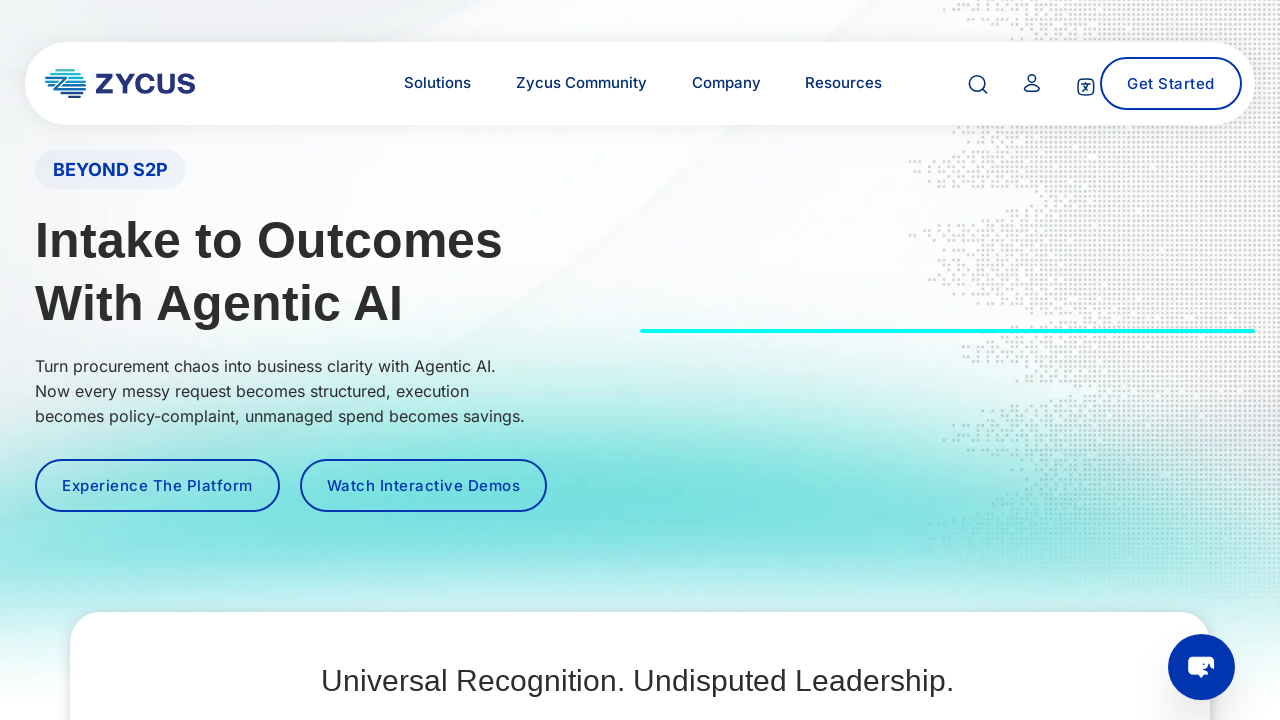

Verified page title is not empty
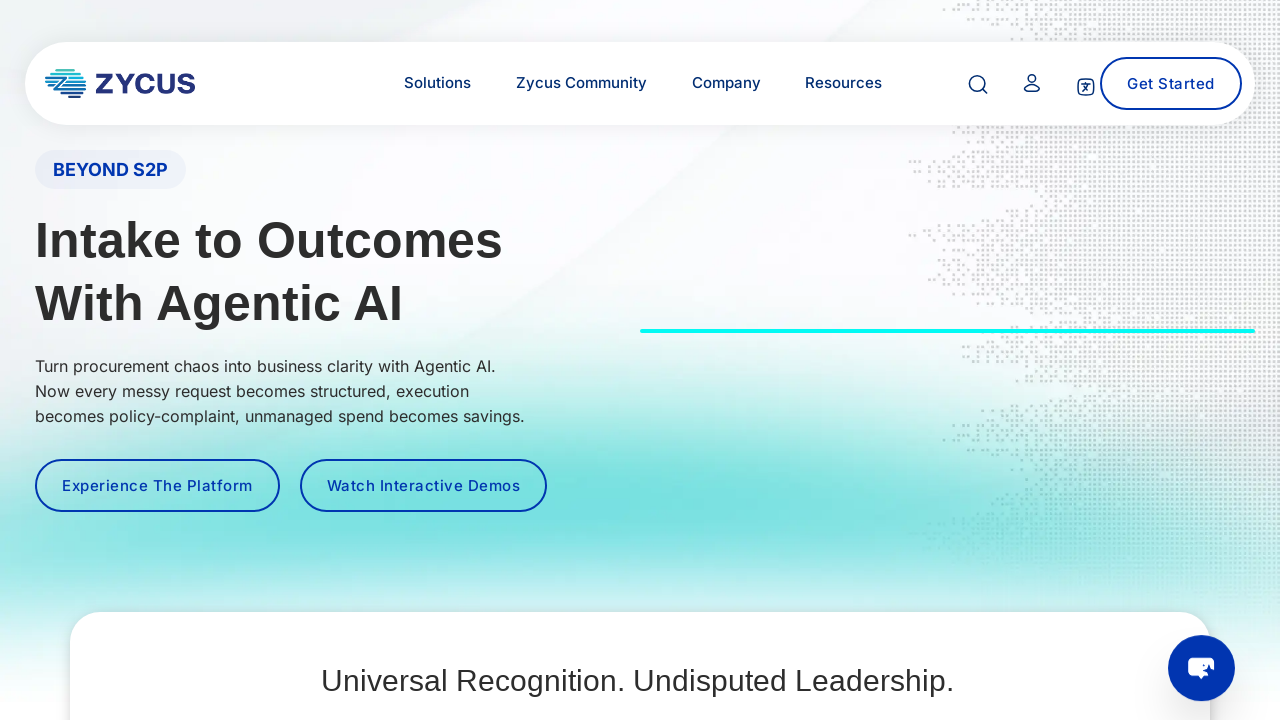

Retrieved current URL from page
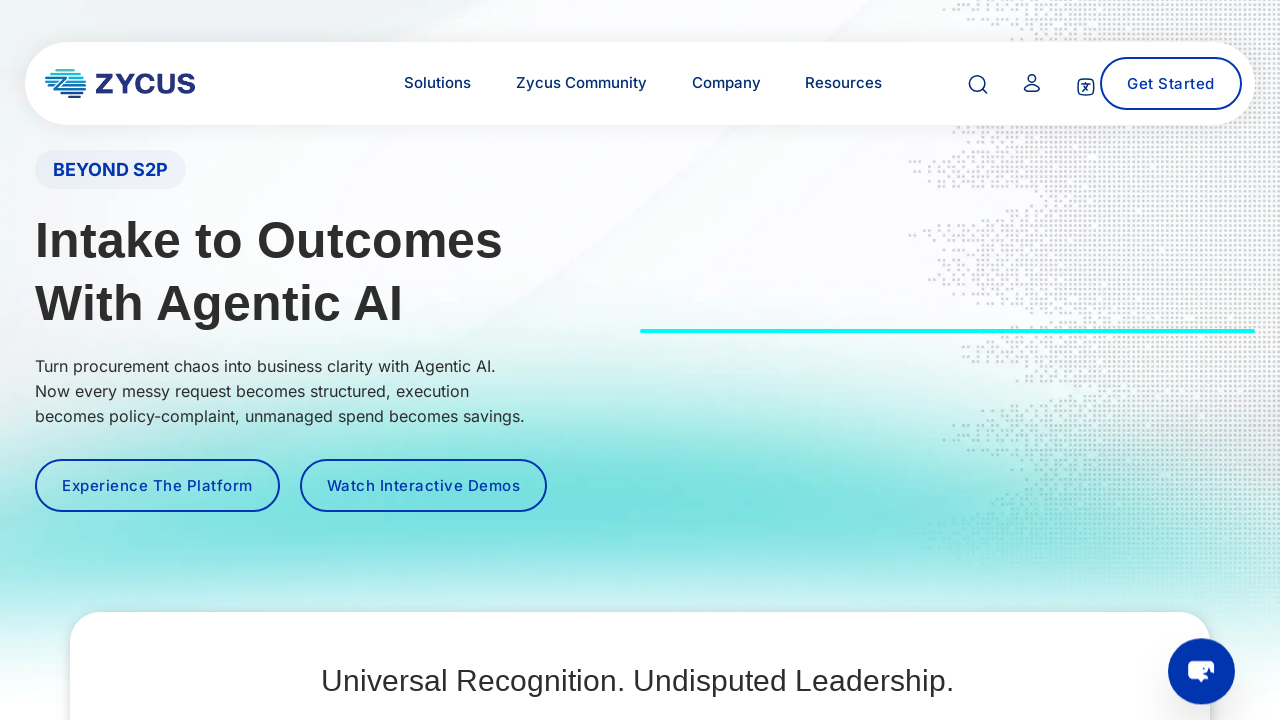

Verified current URL contains zycus.com domain
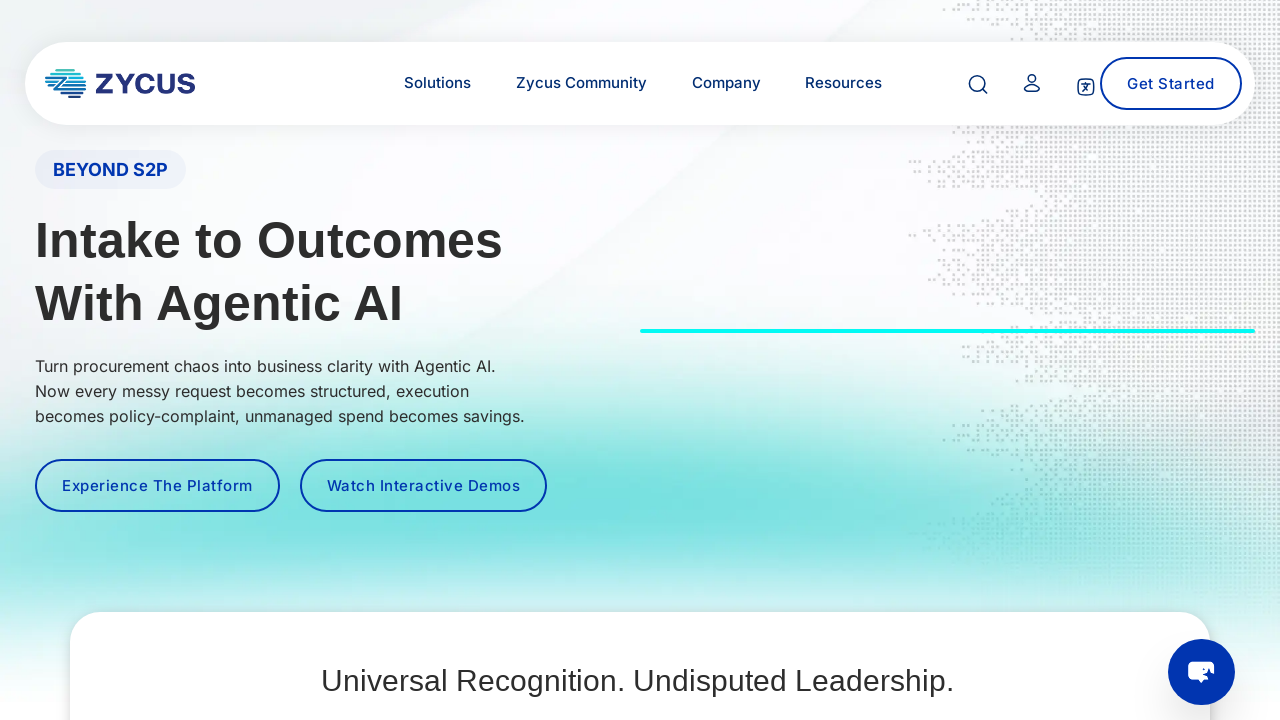

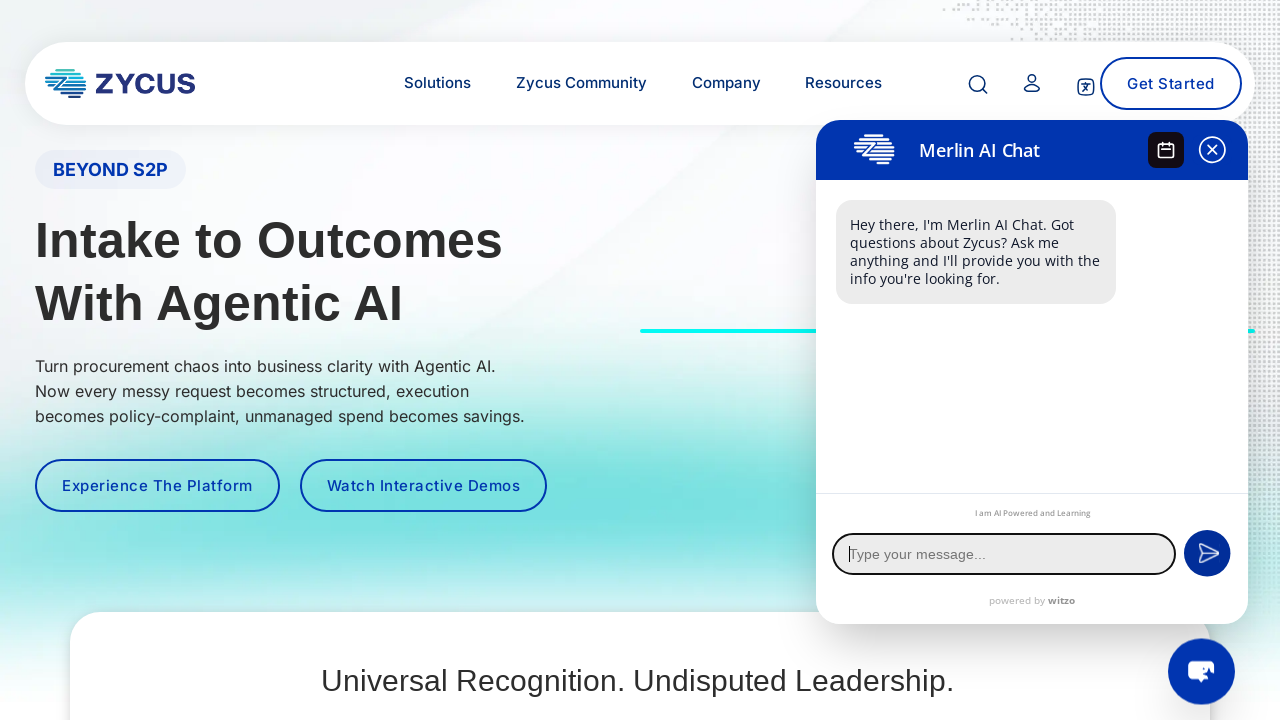